Tests multi-selection dropdown functionality by selecting and deselecting options using different methods (index, value, visible text)

Starting URL: https://www.letskodeit.com/practice

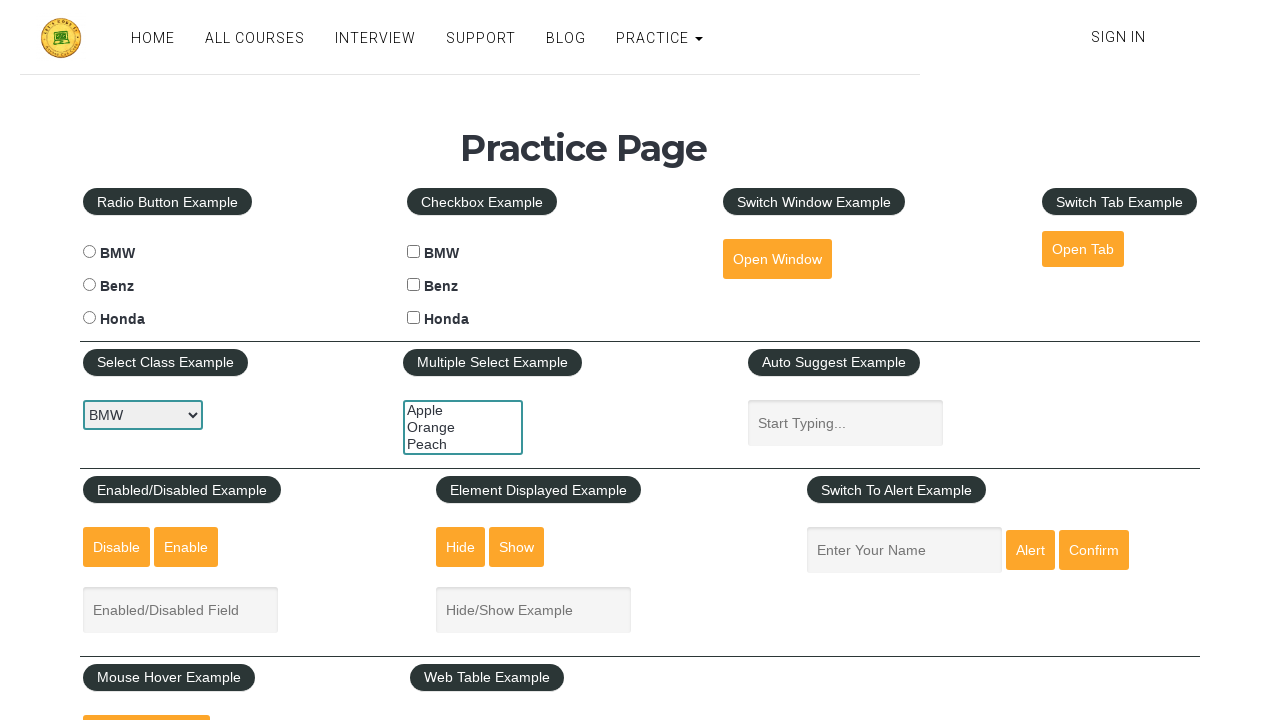

Located multi-select dropdown element
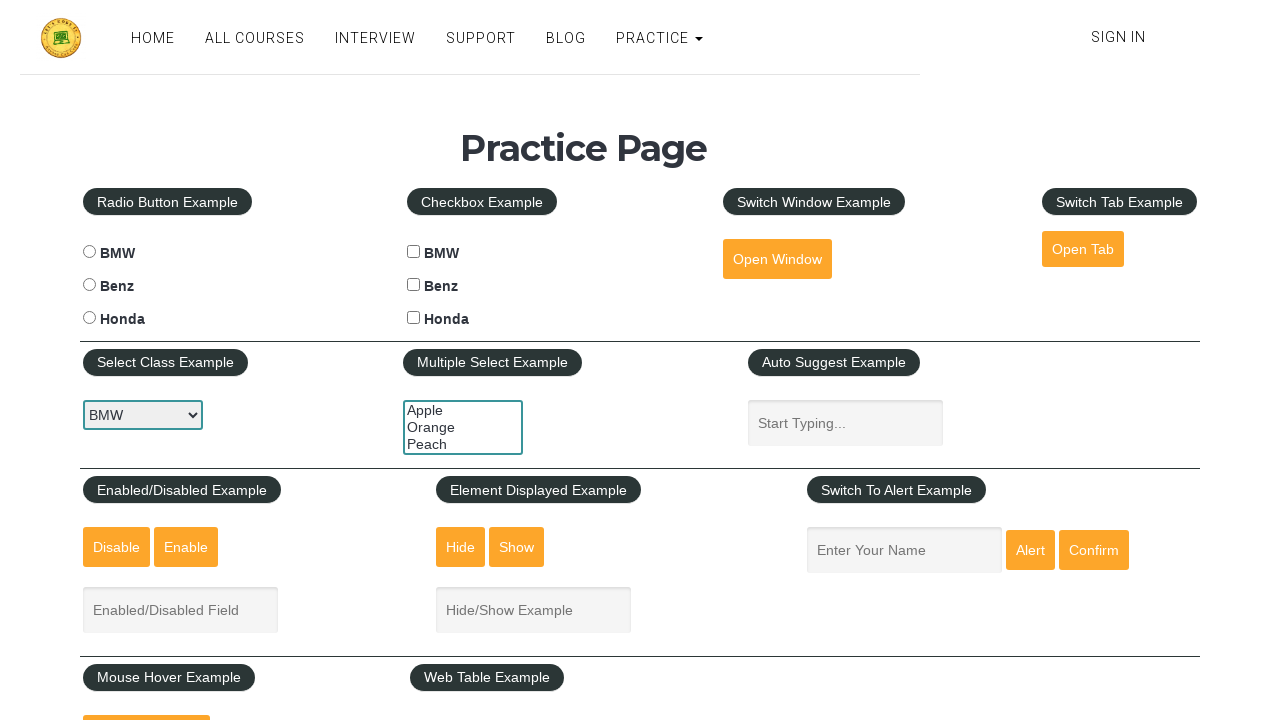

Selected first option (Apple) by index on #multiple-select-example
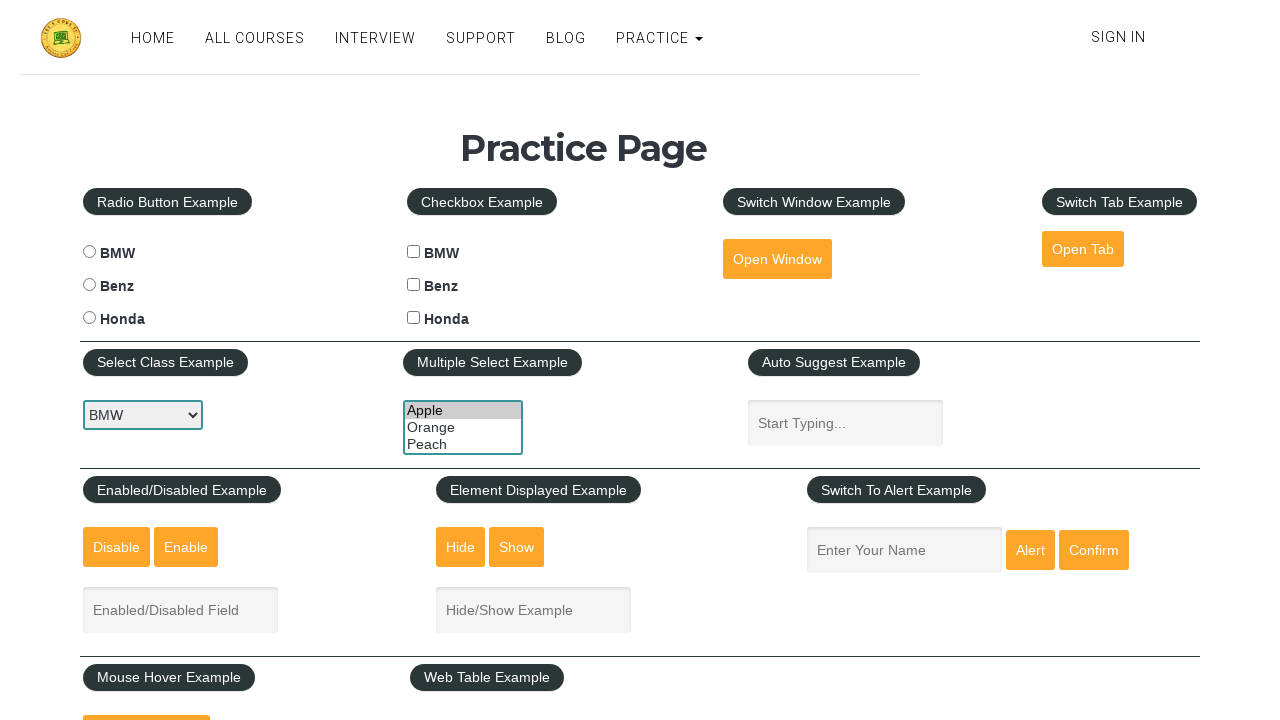

Selected option with value 'orange' on #multiple-select-example
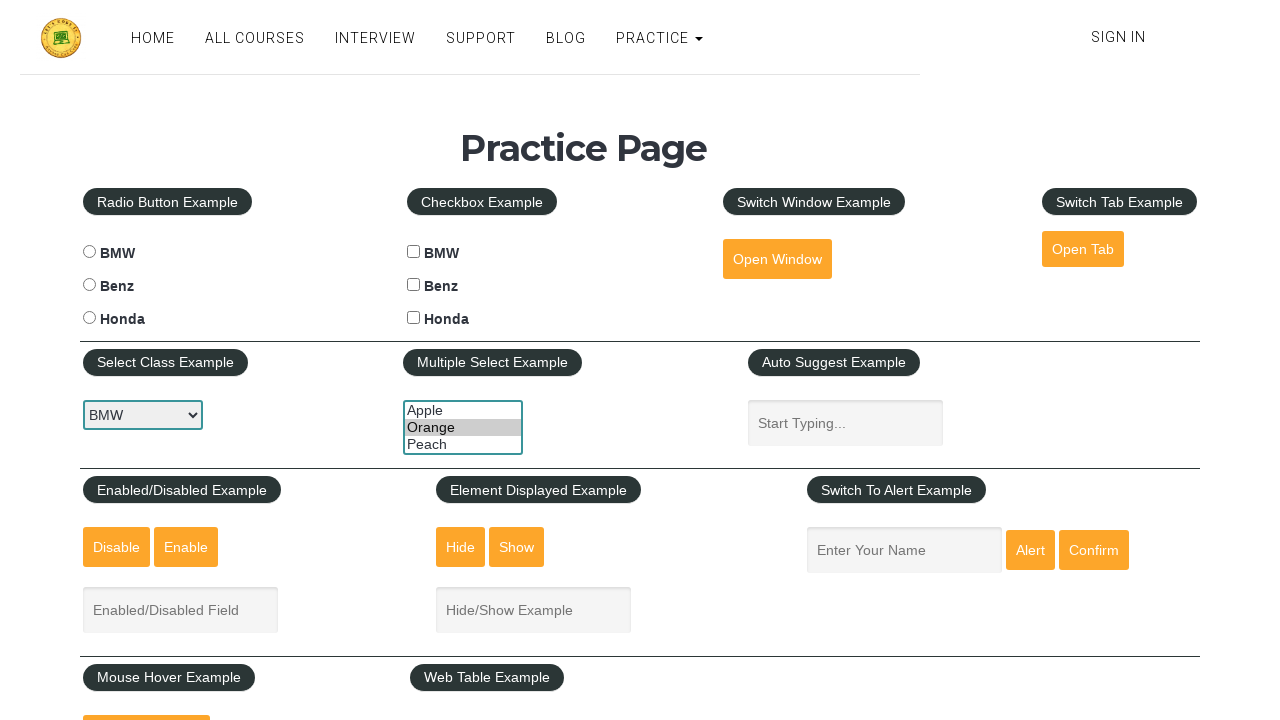

Selected option with visible text 'Peach' on #multiple-select-example
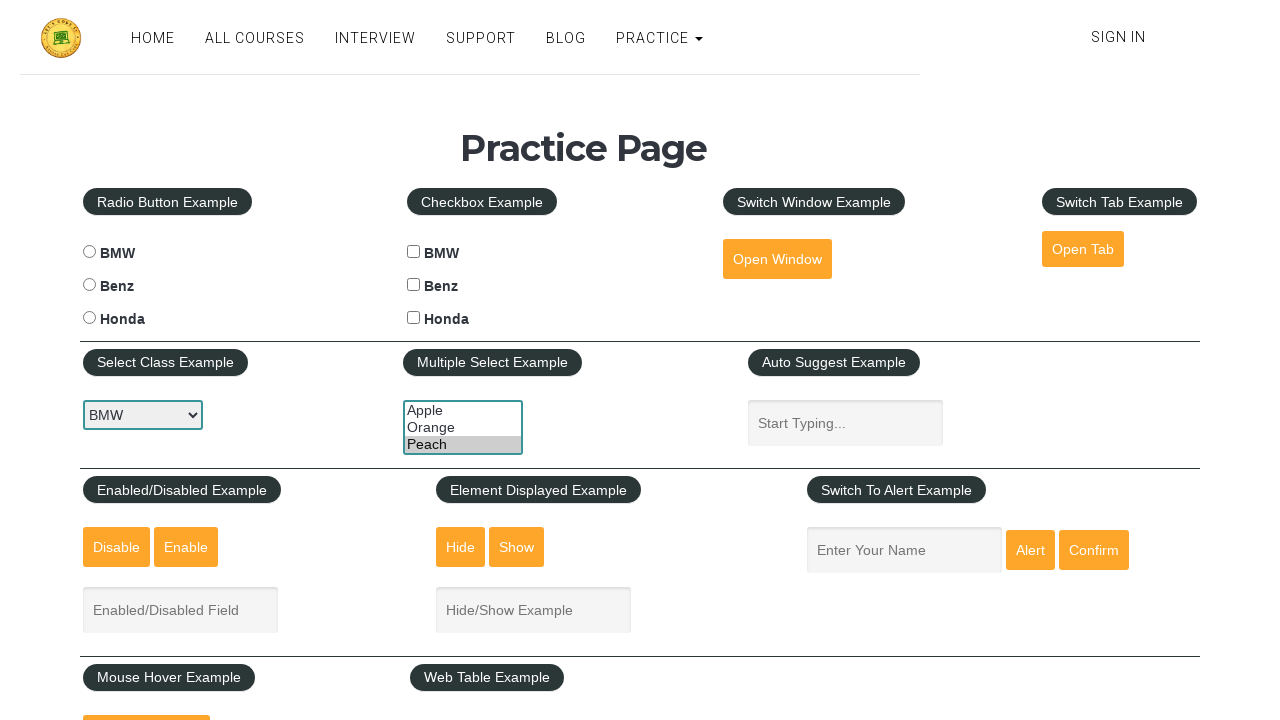

Waited 1 second to observe selections
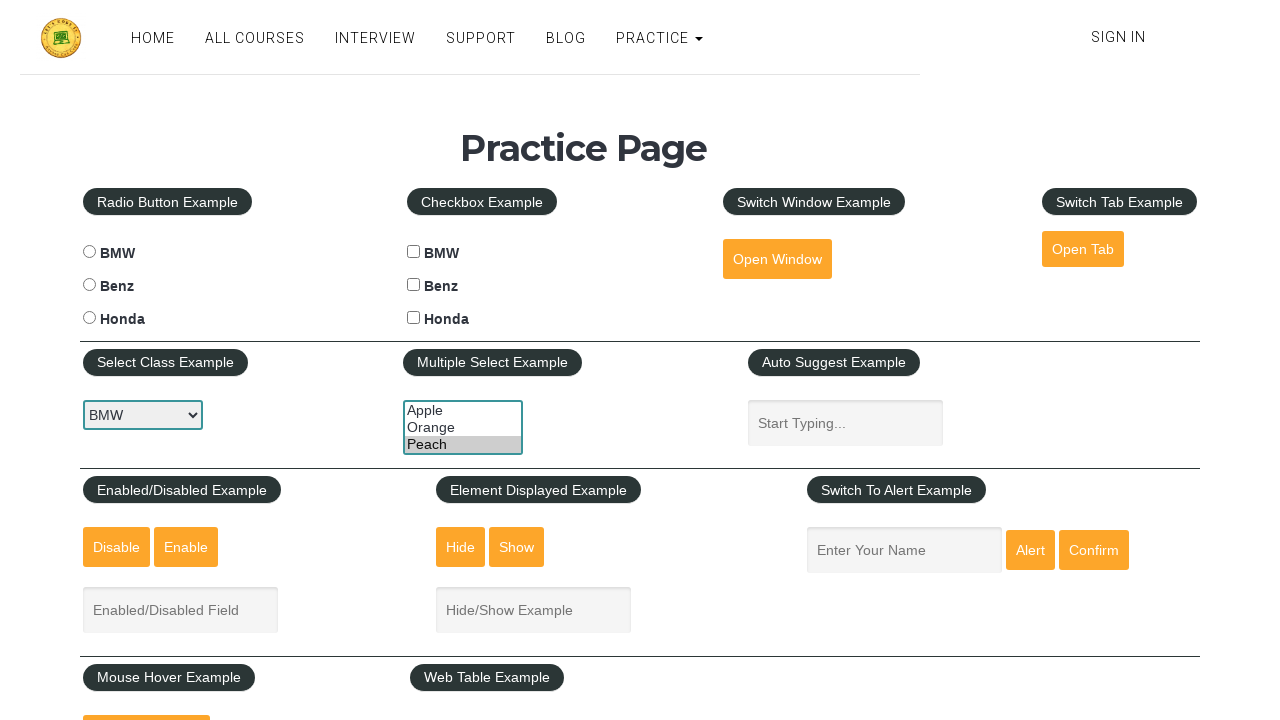

Deselected 'Peach' option using Ctrl+click at (463, 444) on #multiple-select-example option:text('Peach')
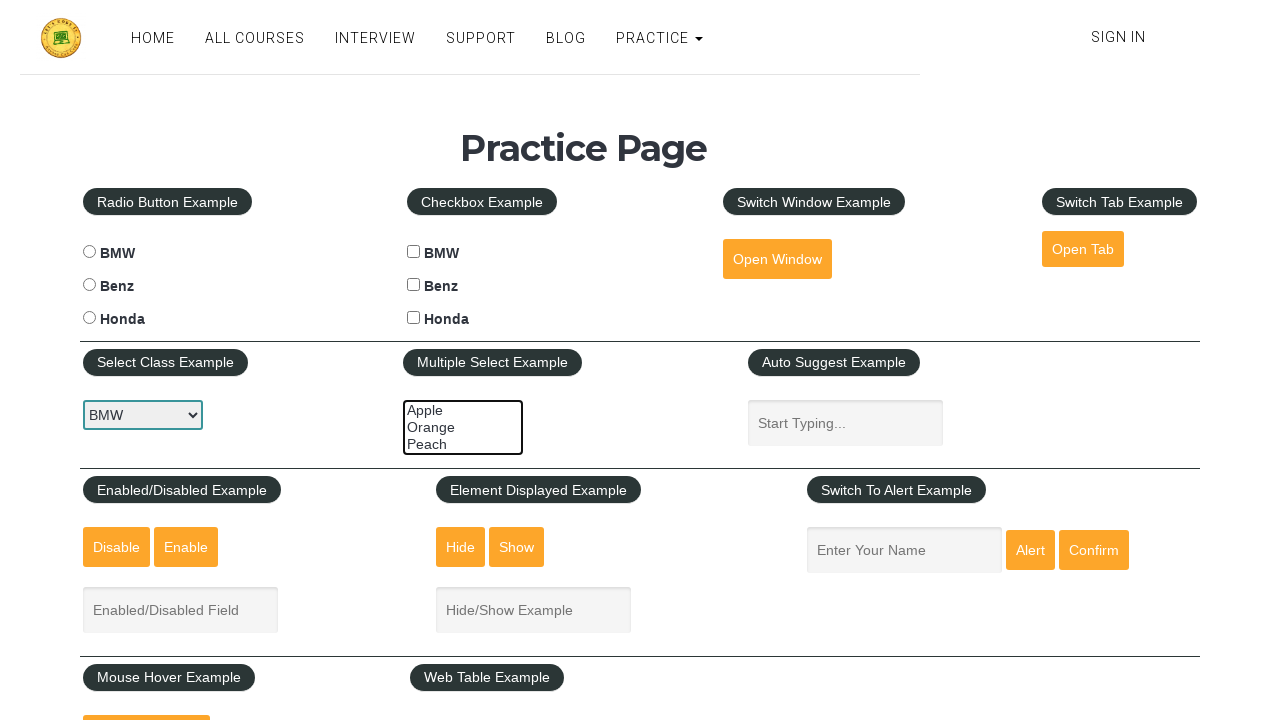

Retrieved all checked options from dropdown
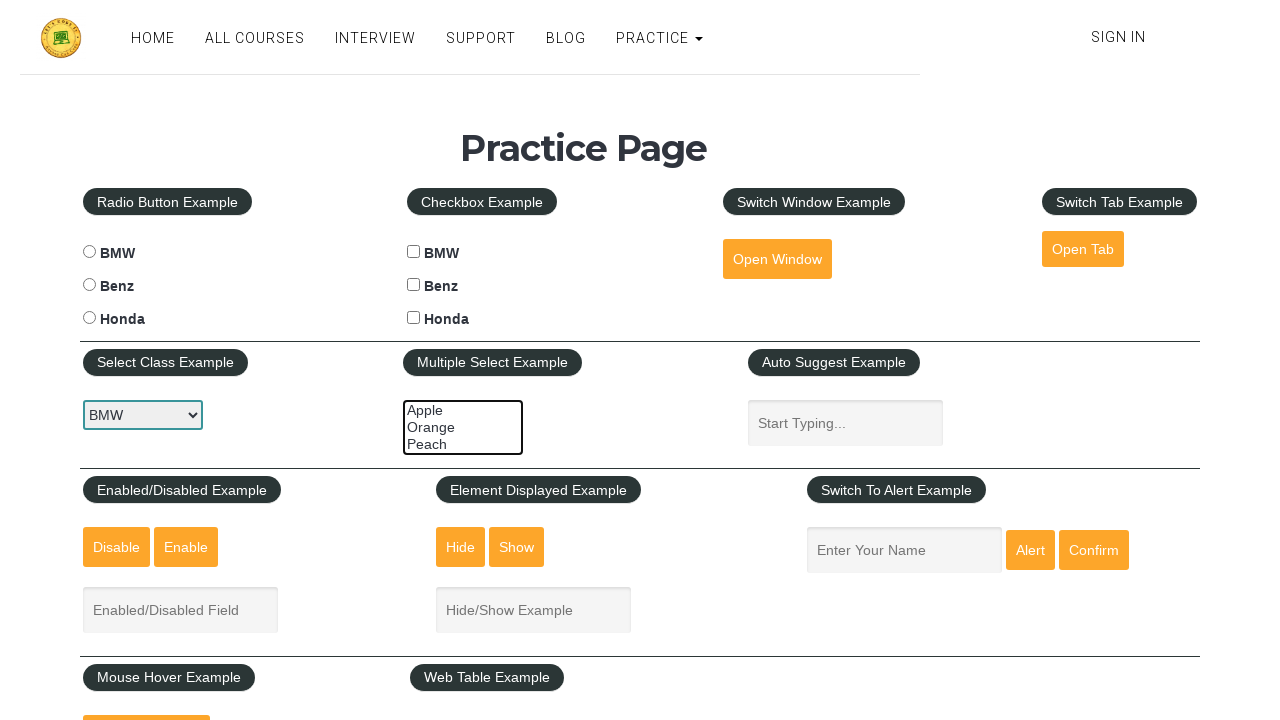

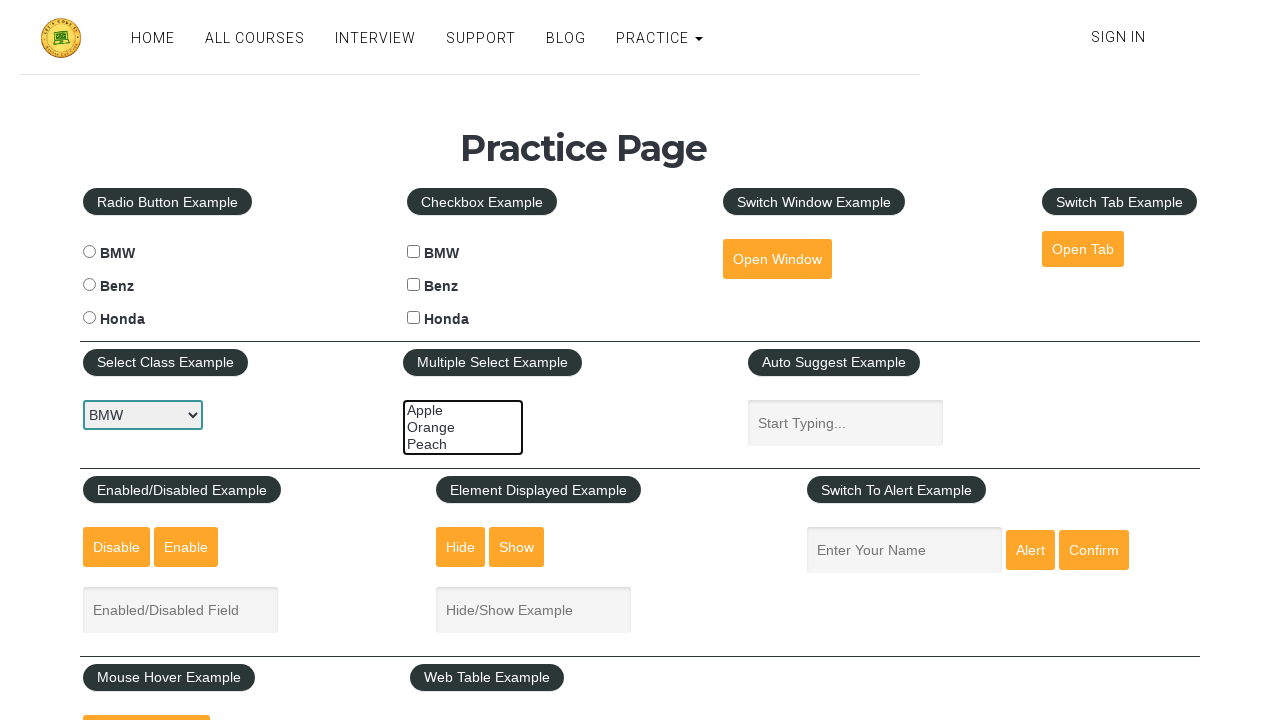